Navigates to a test page and clicks on the Drop-Down link after waiting for it to become visible

Starting URL: https://letcode.in/test

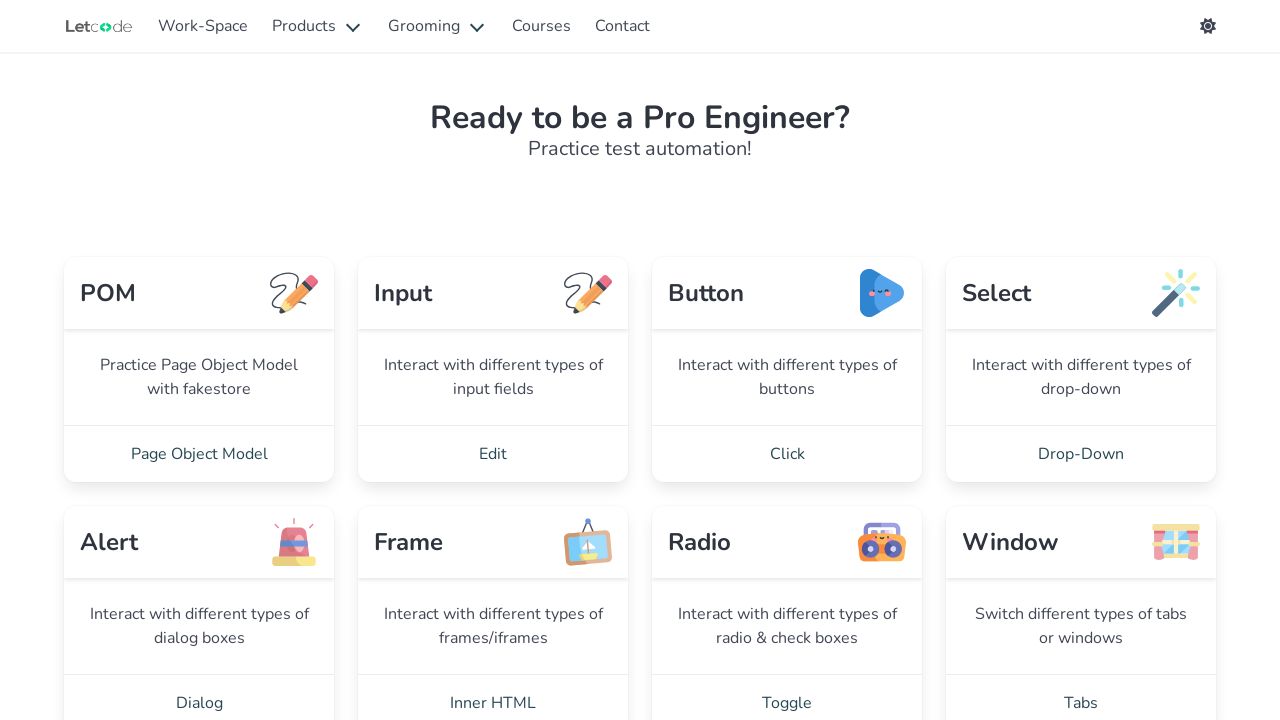

Waited for Drop-Down link to become visible
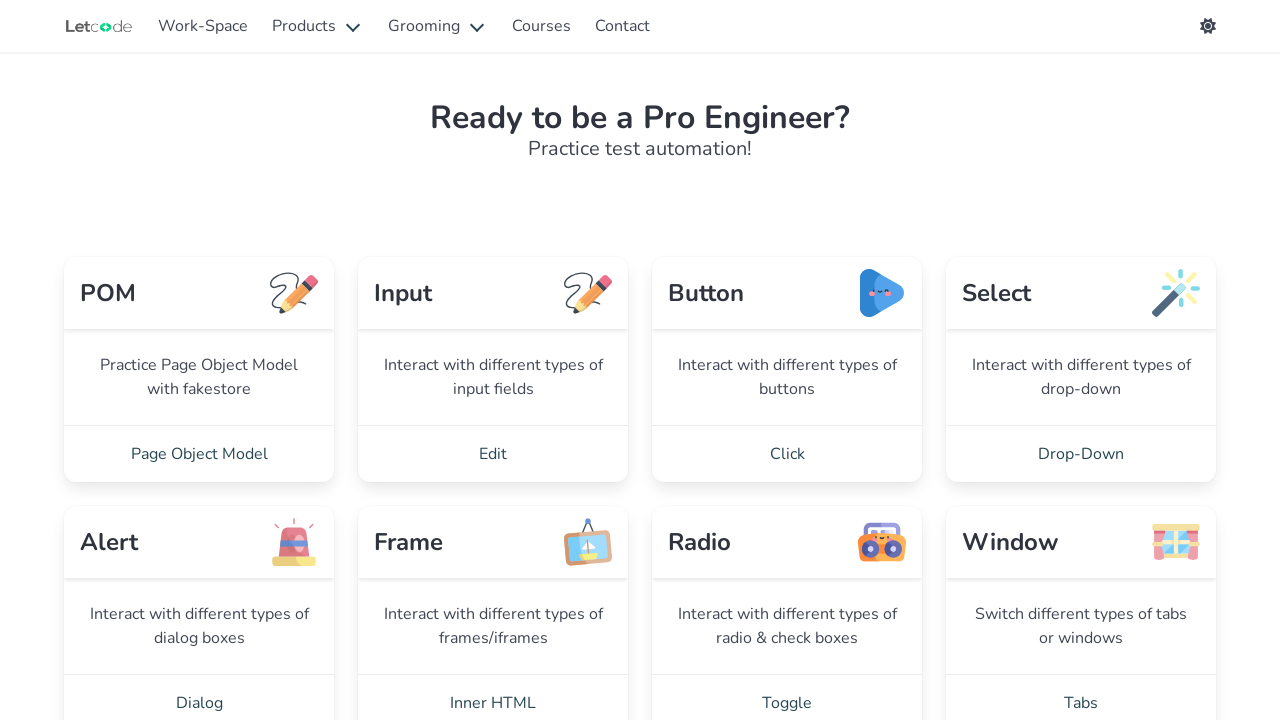

Clicked on the Drop-Down link at (1081, 454) on xpath=//footer[@class='card-footer']//following::a[contains(text(),'Drop-Down')]
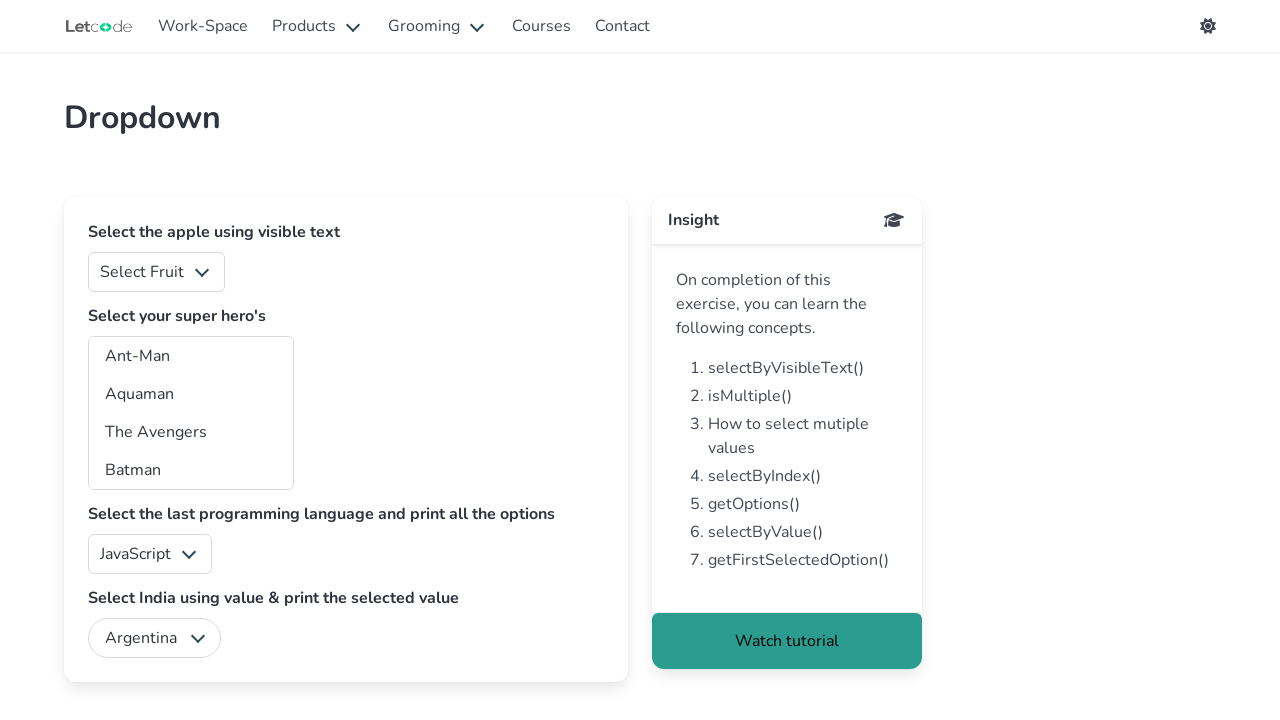

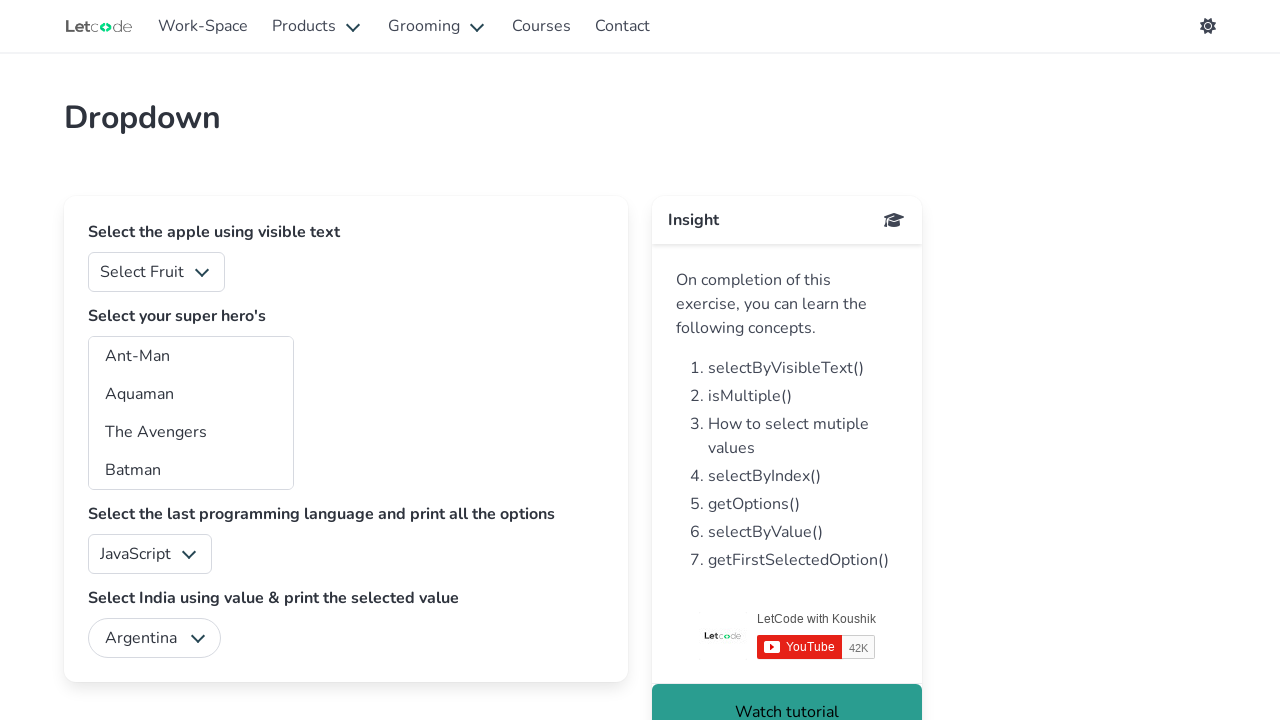